Tests radio button functionality by clicking on different radio button options on a practice form

Starting URL: https://practice.expandtesting.com/radio-buttons

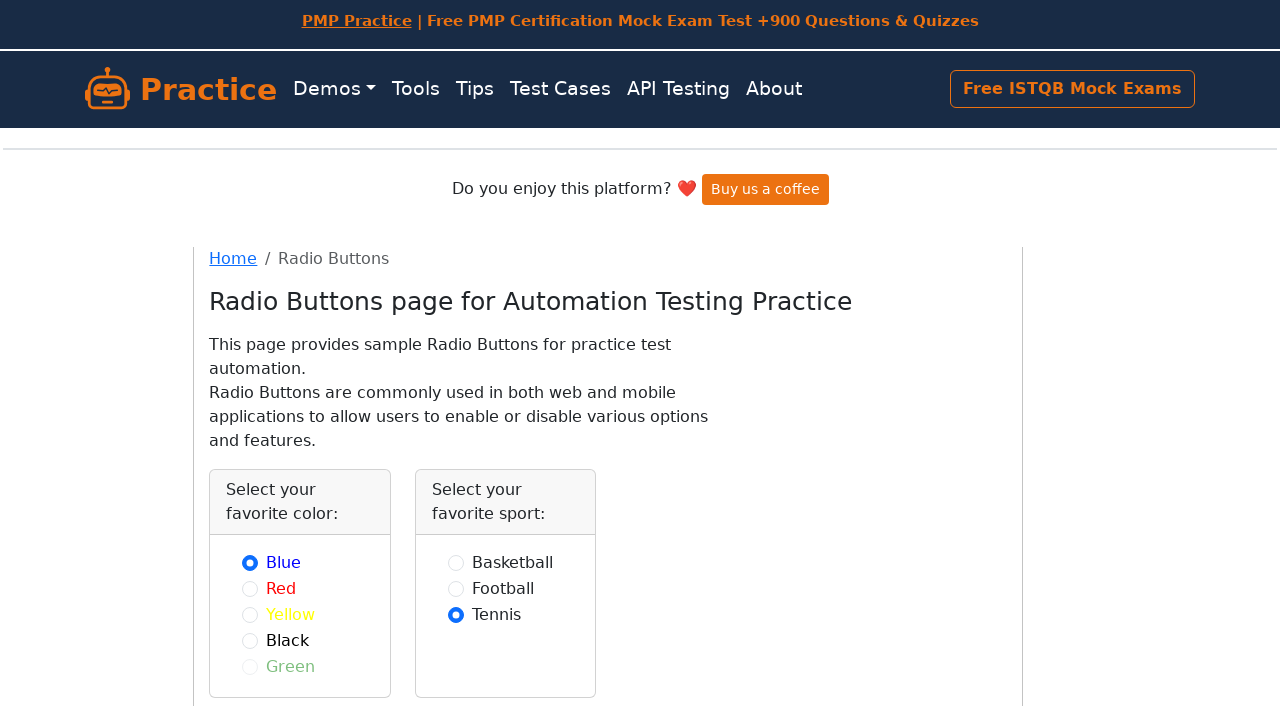

Waited for blue radio button to be attached to the DOM
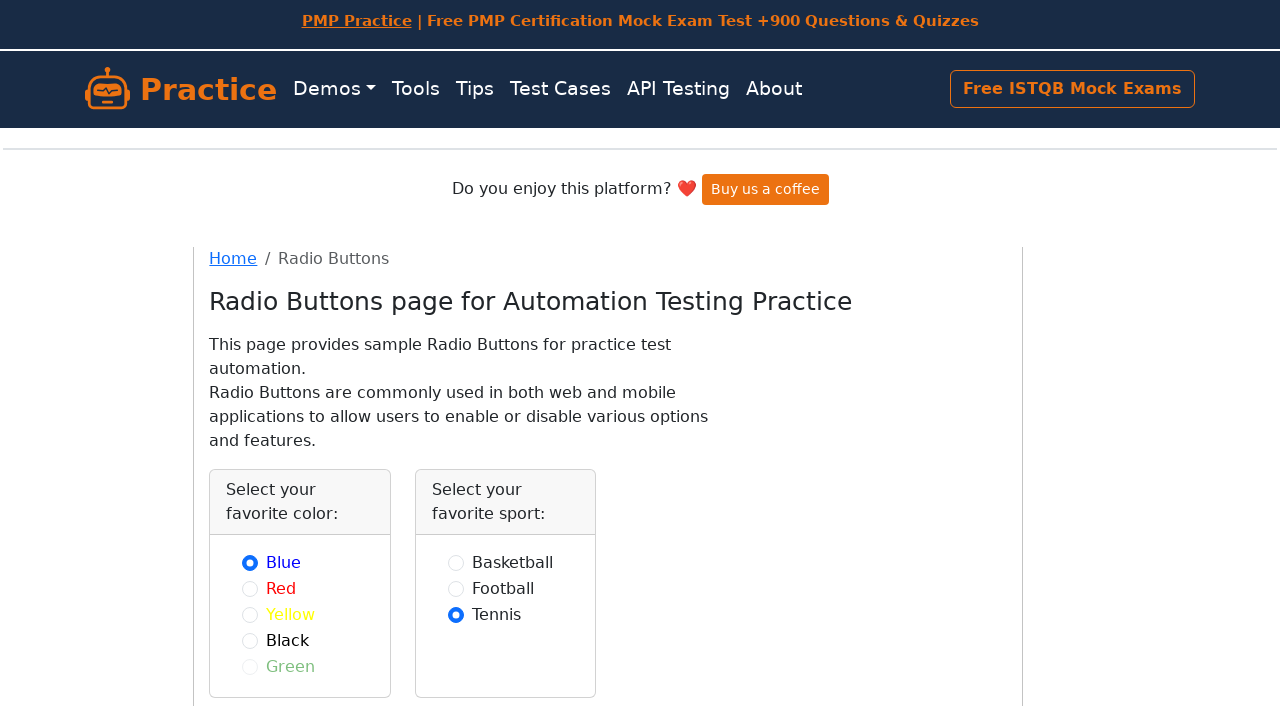

Clicked the blue radio button at (250, 562) on #blue
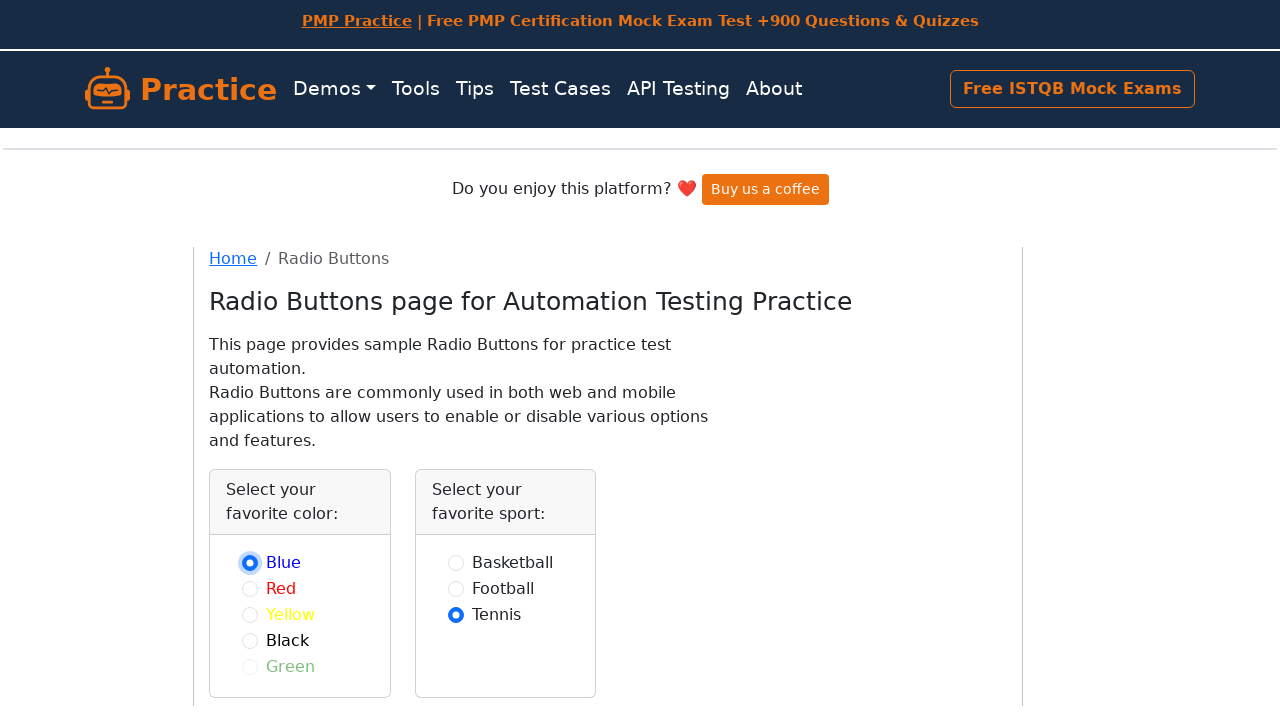

Clicked the red radio button, which deselected the blue option at (250, 588) on #red
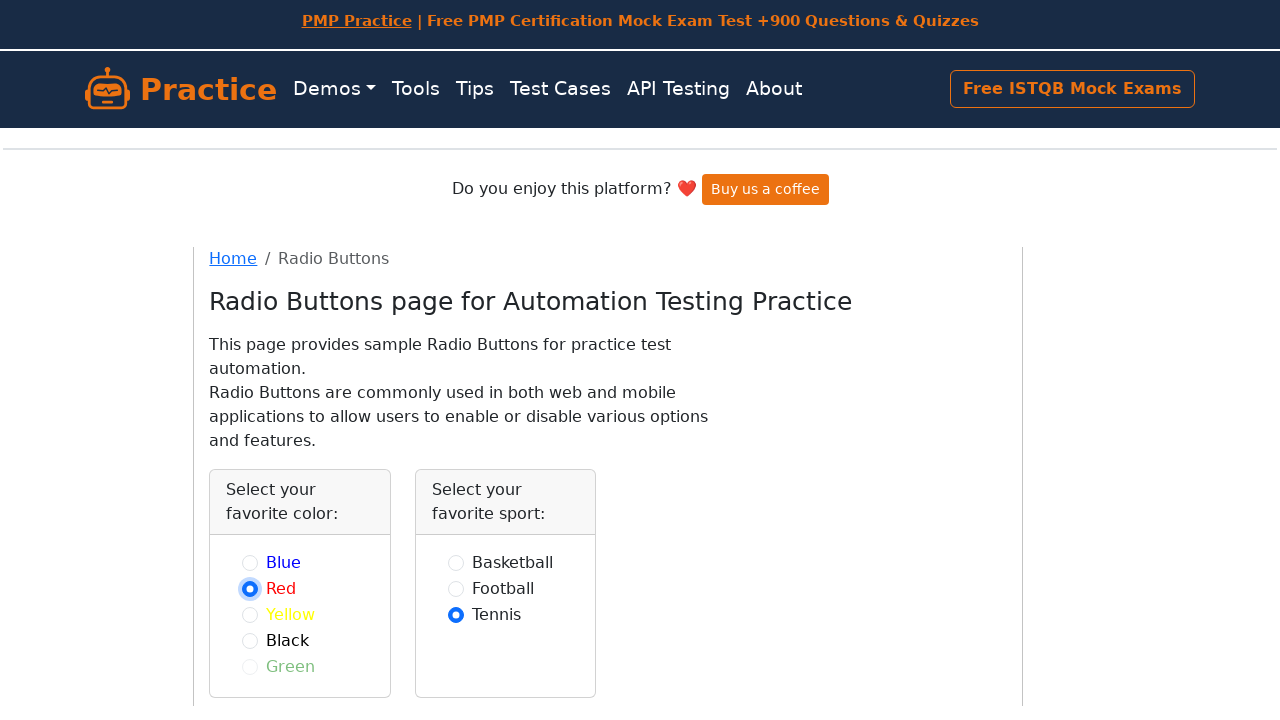

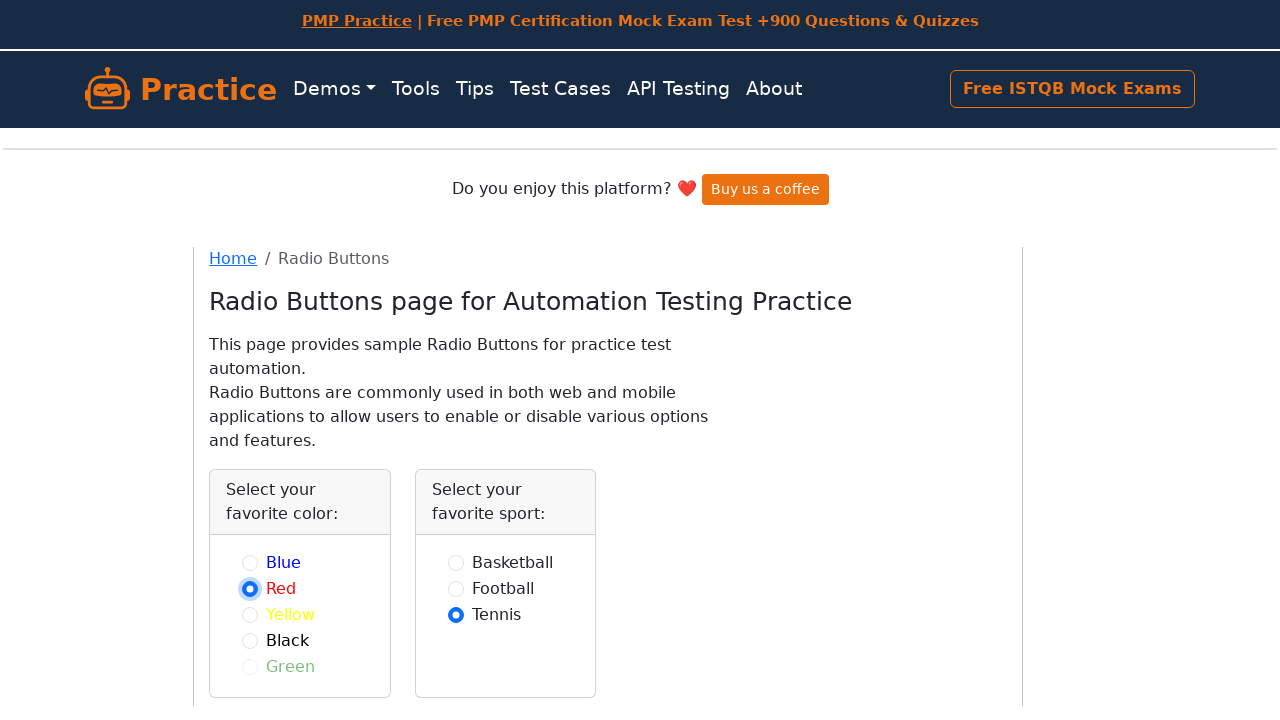